Tests keyboard operations by copying text from one textarea to another using keyboard shortcuts (Ctrl+A, Ctrl+C, Tab, Ctrl+V)

Starting URL: https://text-compare.com/

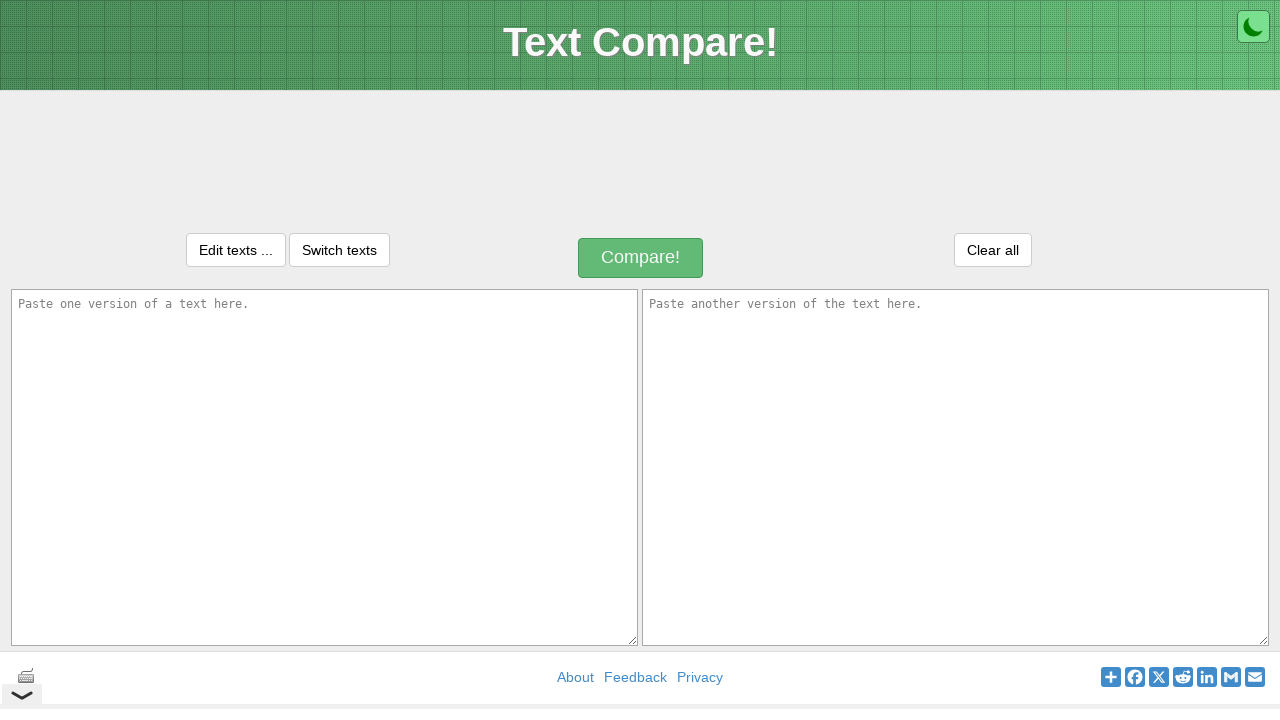

Located first textarea with id 'inputText1'
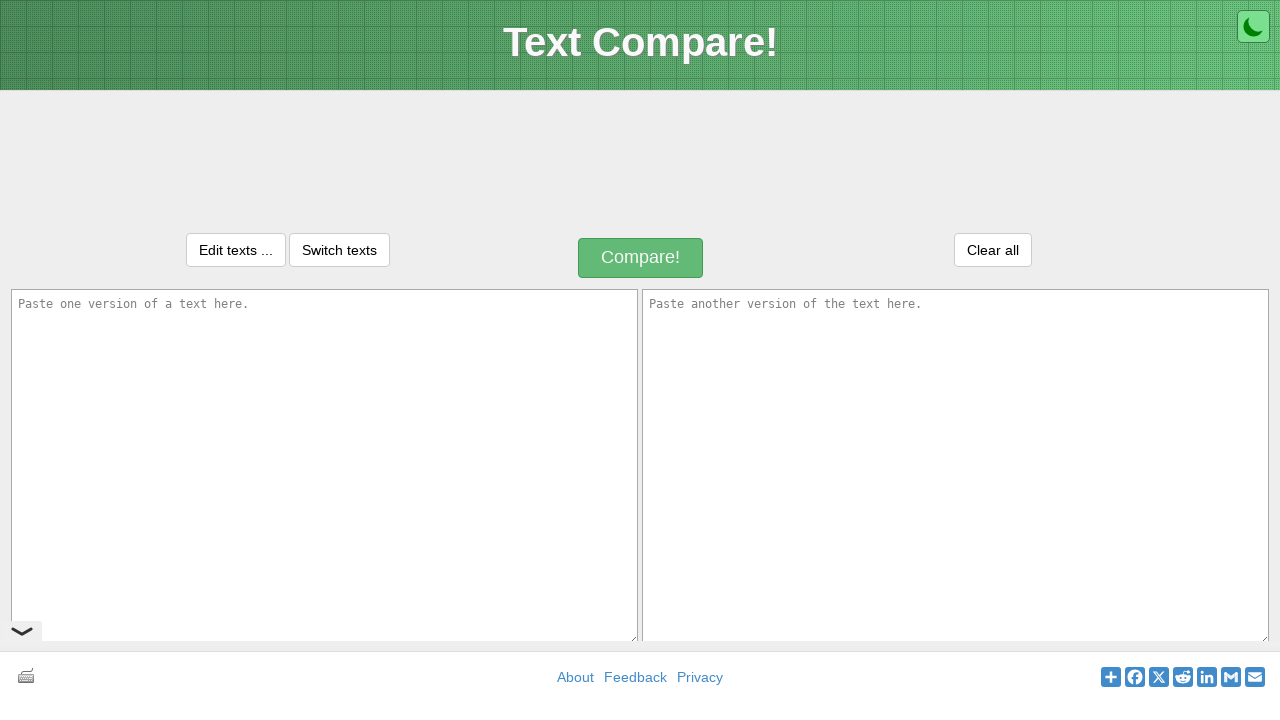

Located second textarea with id 'inputText2'
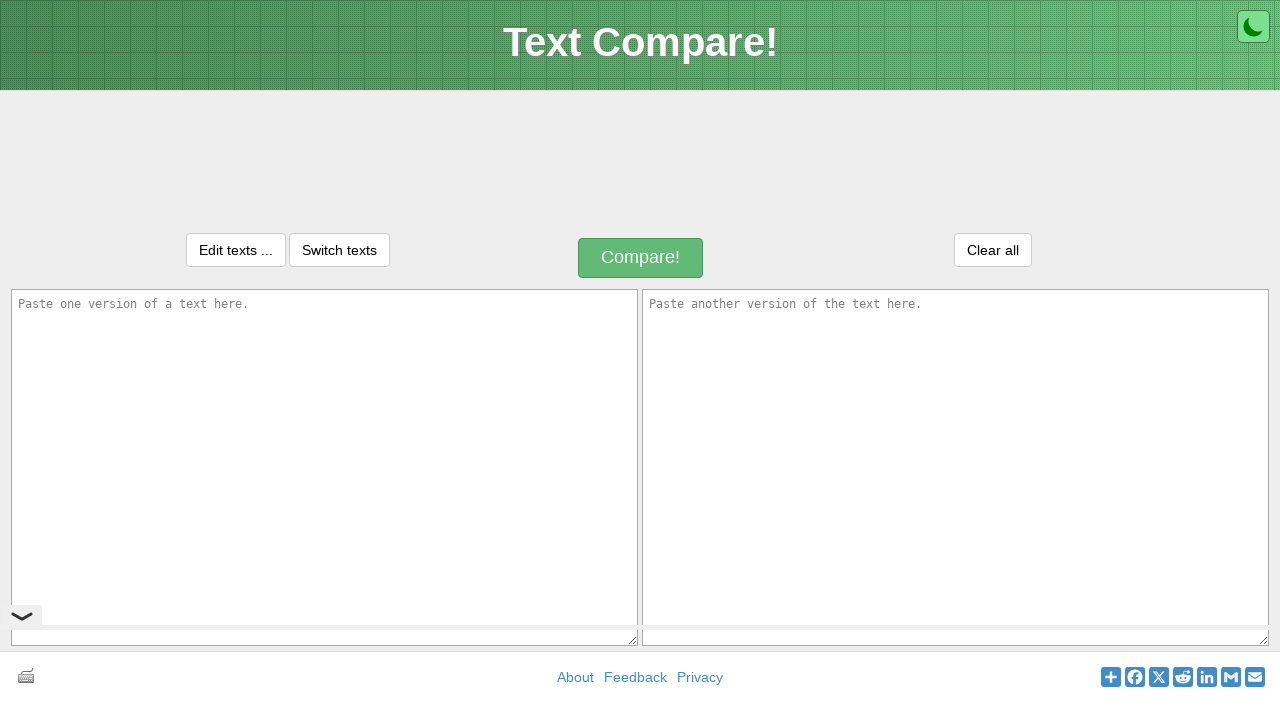

Filled first textarea with 'test keyboard operations' on xpath=//textarea[@id='inputText1']
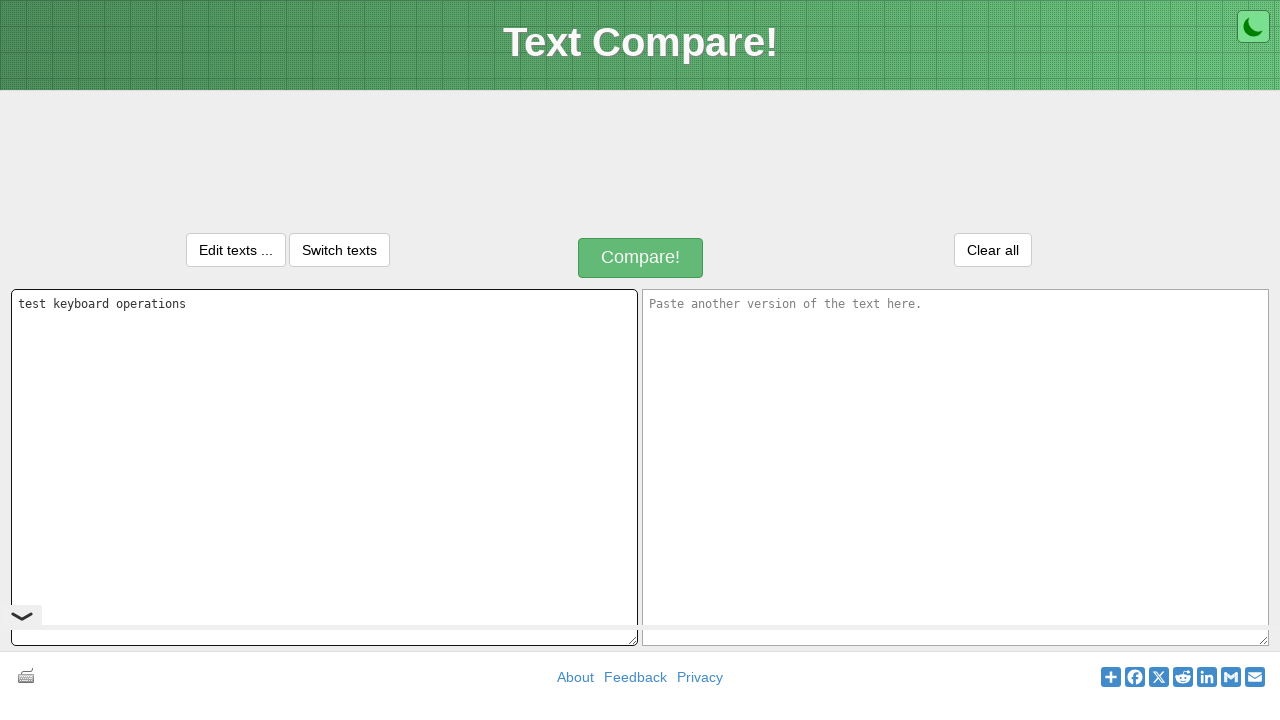

Clicked on first textarea to focus it at (324, 467) on xpath=//textarea[@id='inputText1']
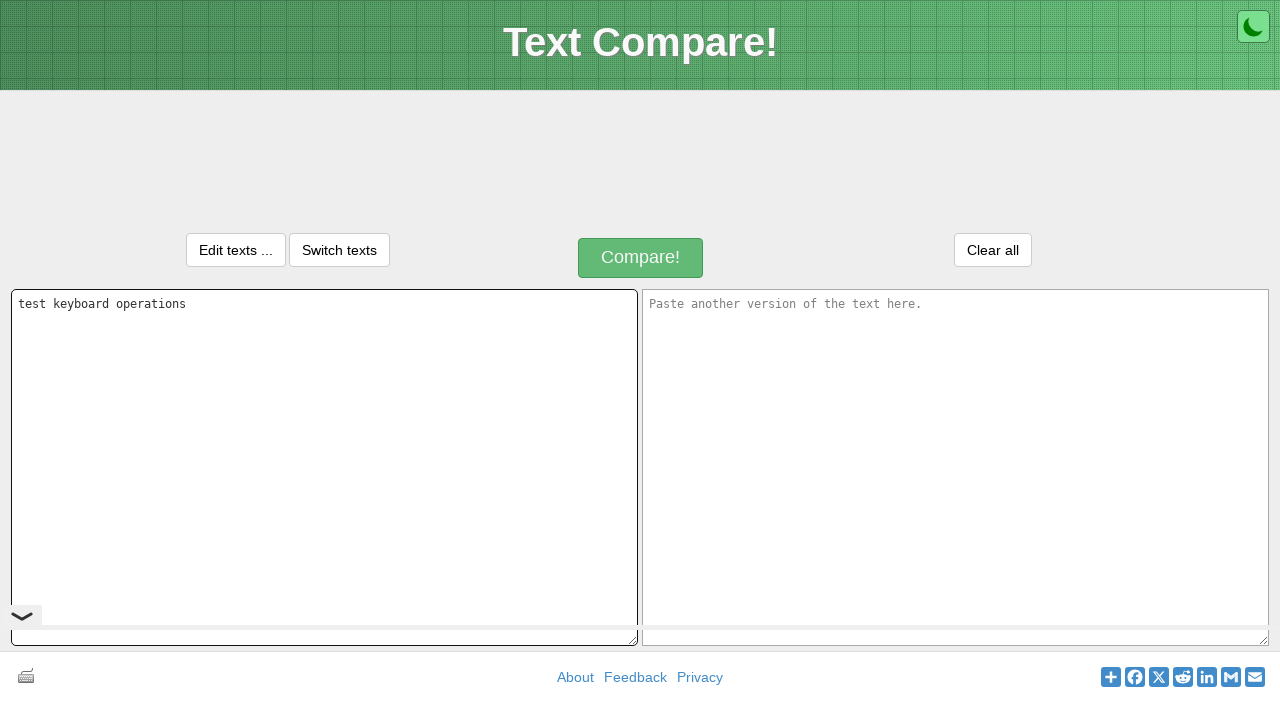

Pressed Ctrl+A to select all text in first textarea
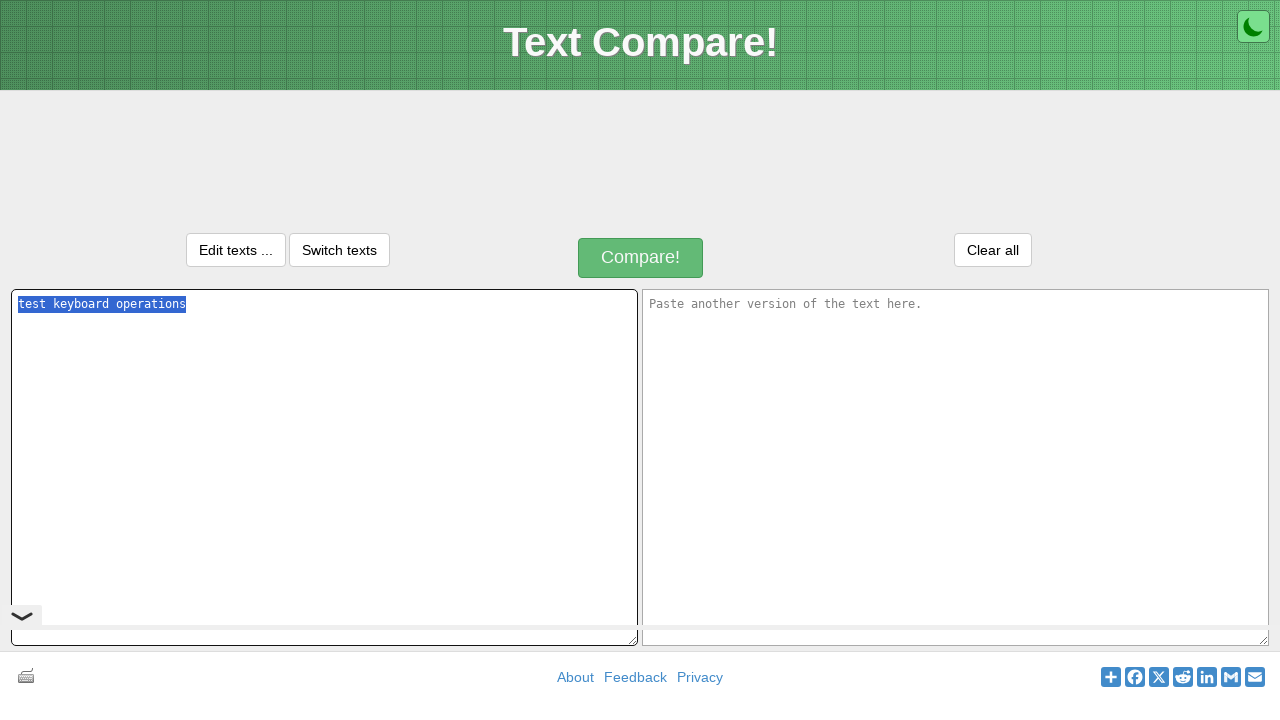

Pressed Ctrl+C to copy selected text
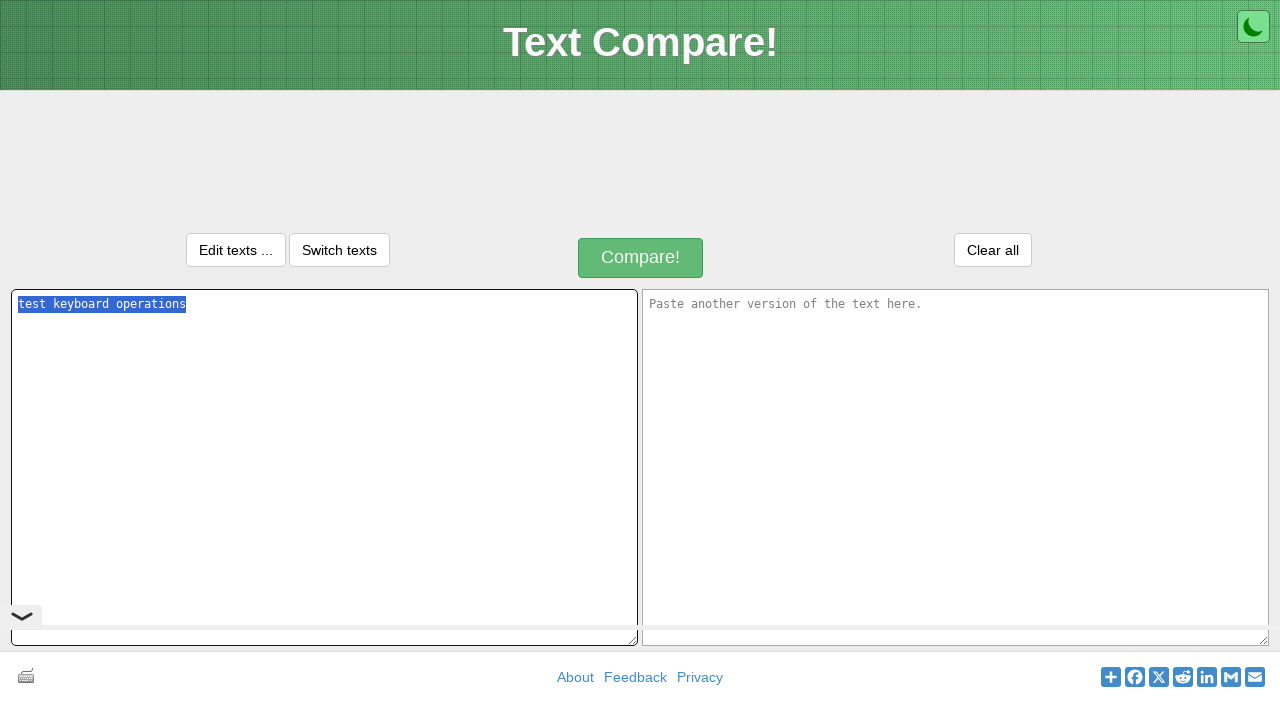

Pressed Tab to move focus to second textarea
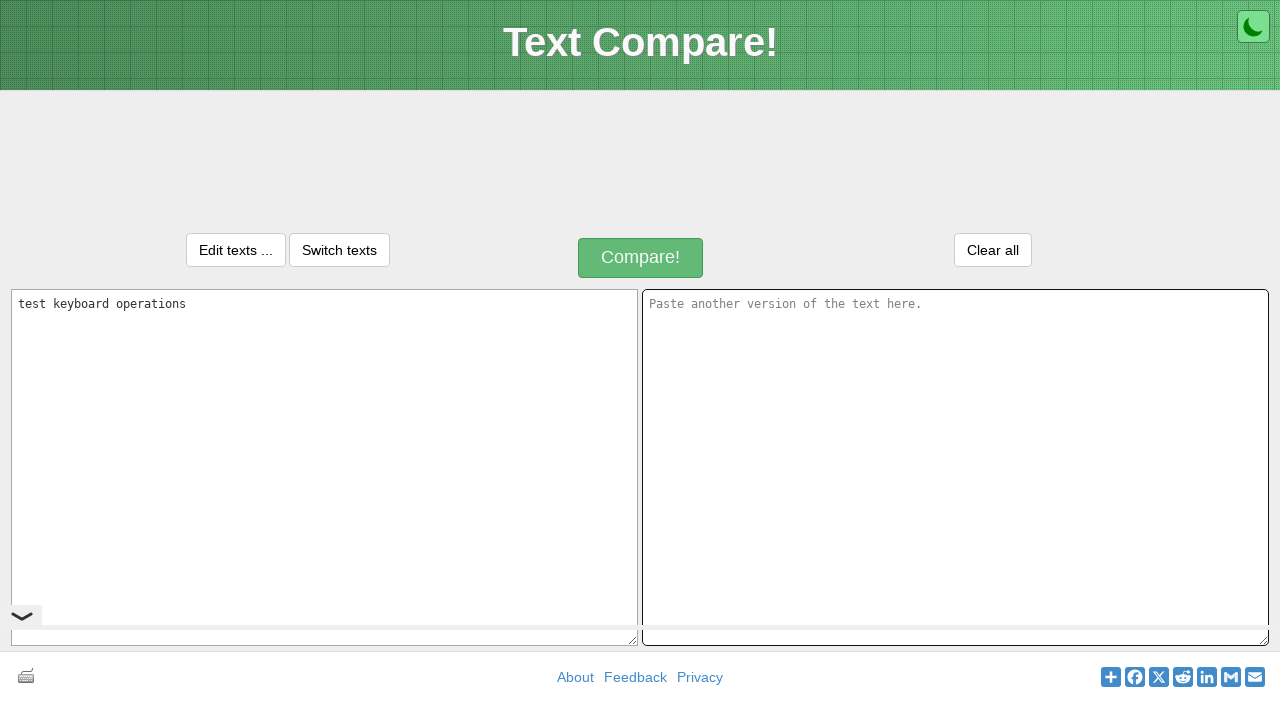

Pressed Ctrl+V to paste copied text into second textarea
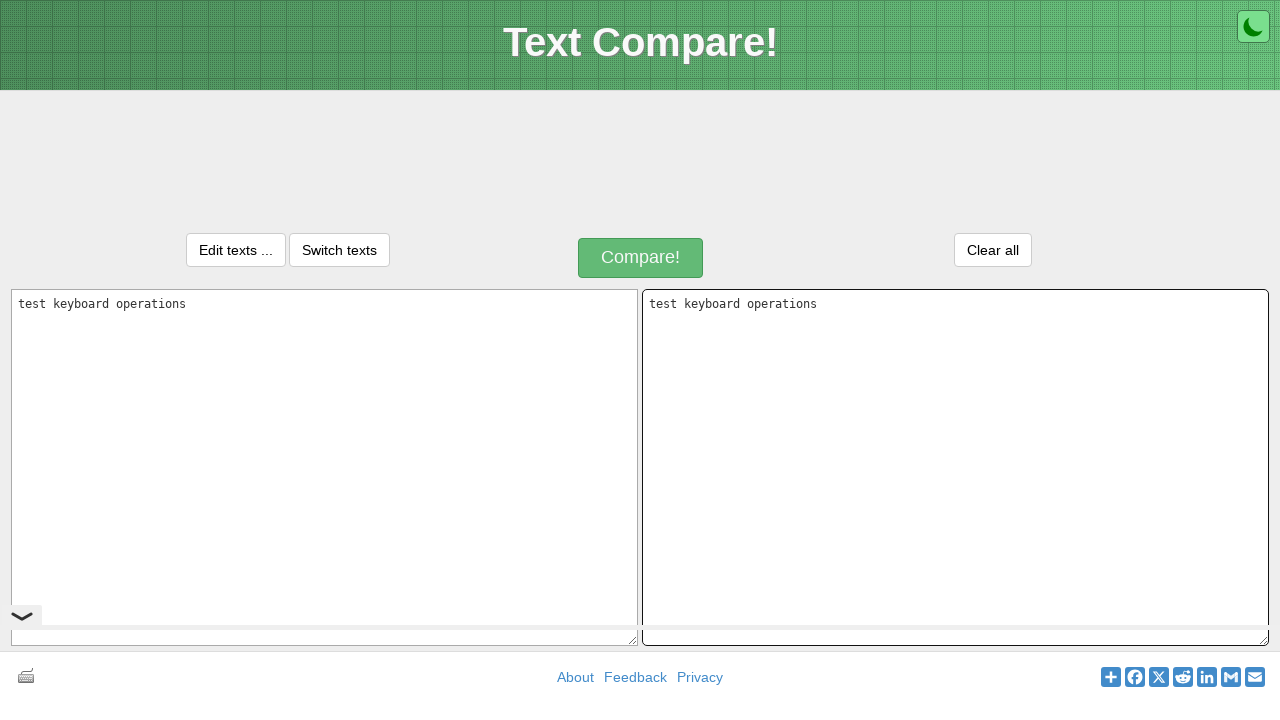

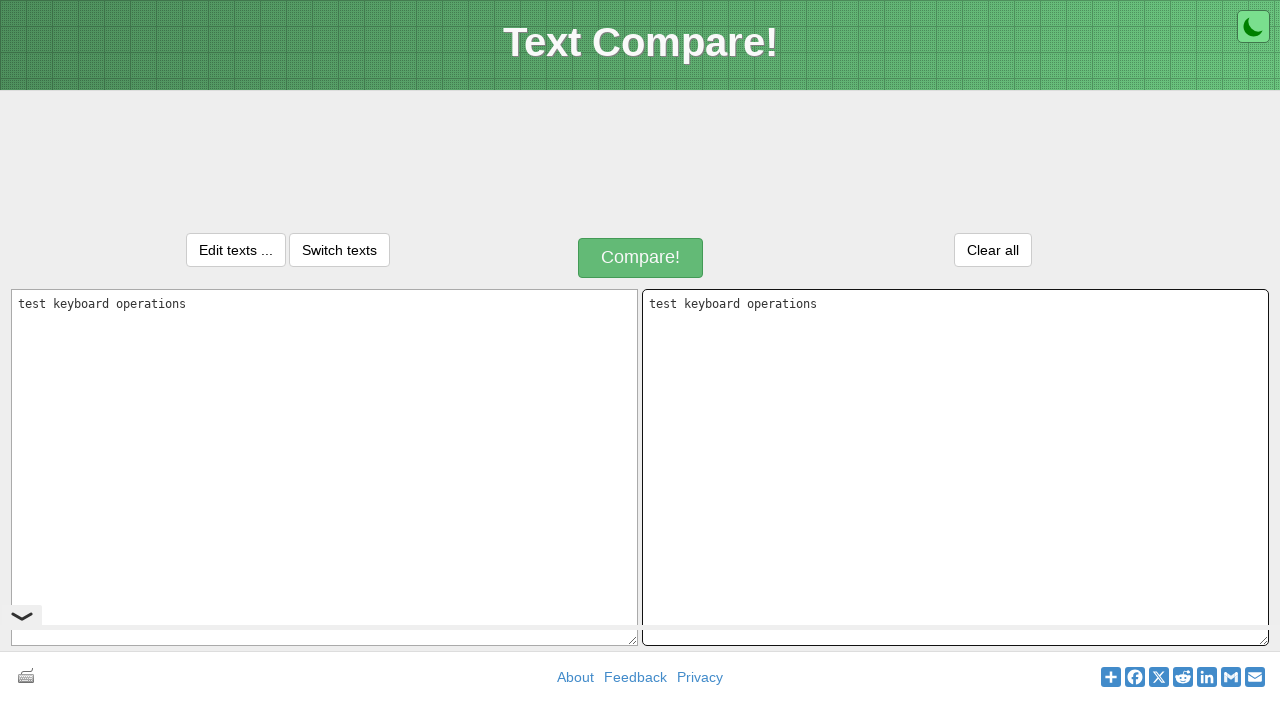